Tests window handling by clicking a link that opens a new tab, switching to the new tab, and verifying its title is "New Window"

Starting URL: https://the-internet.herokuapp.com/windows

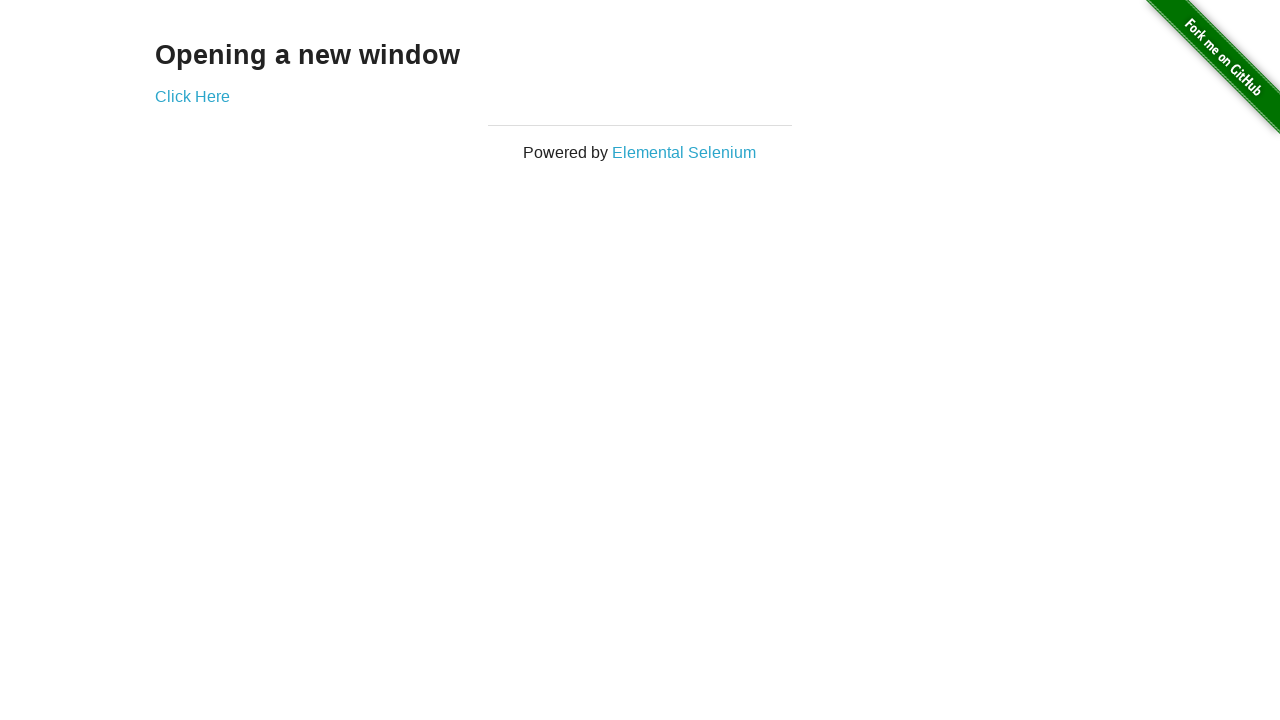

Stored reference to original page
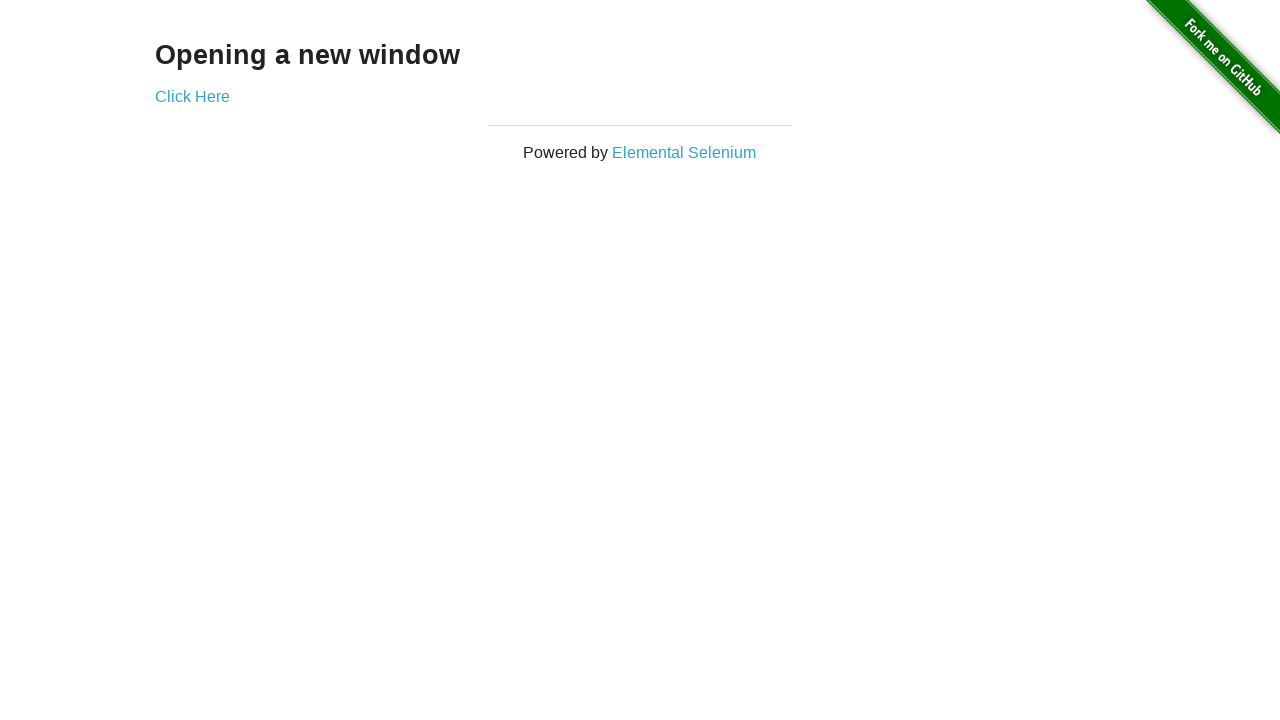

Clicked 'Click Here' link to open new tab at (192, 96) on text=Click Here
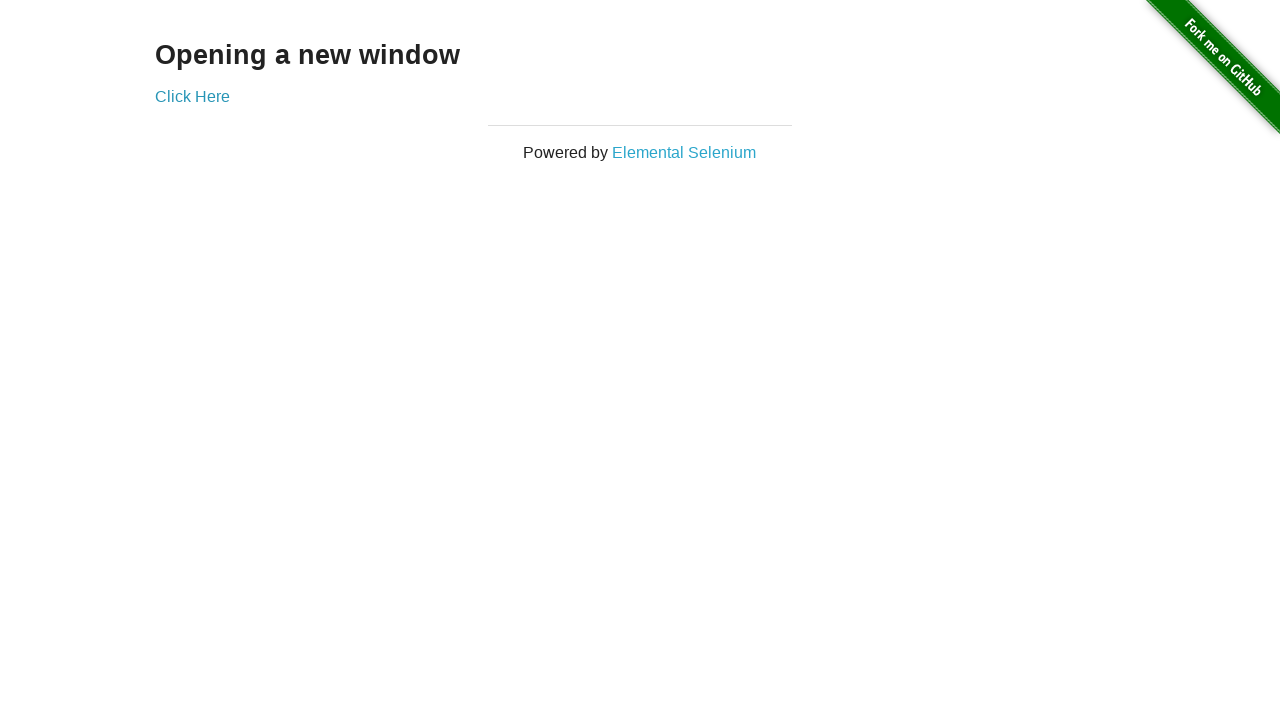

Captured the new page object
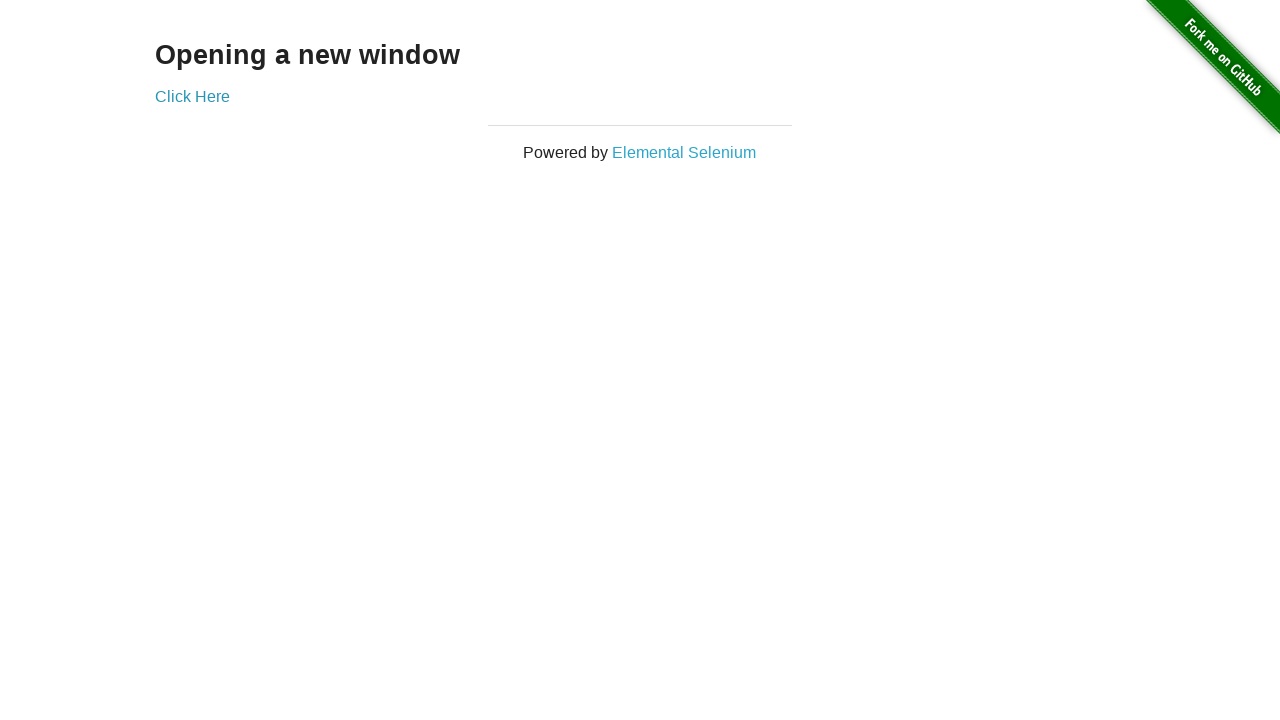

New page finished loading
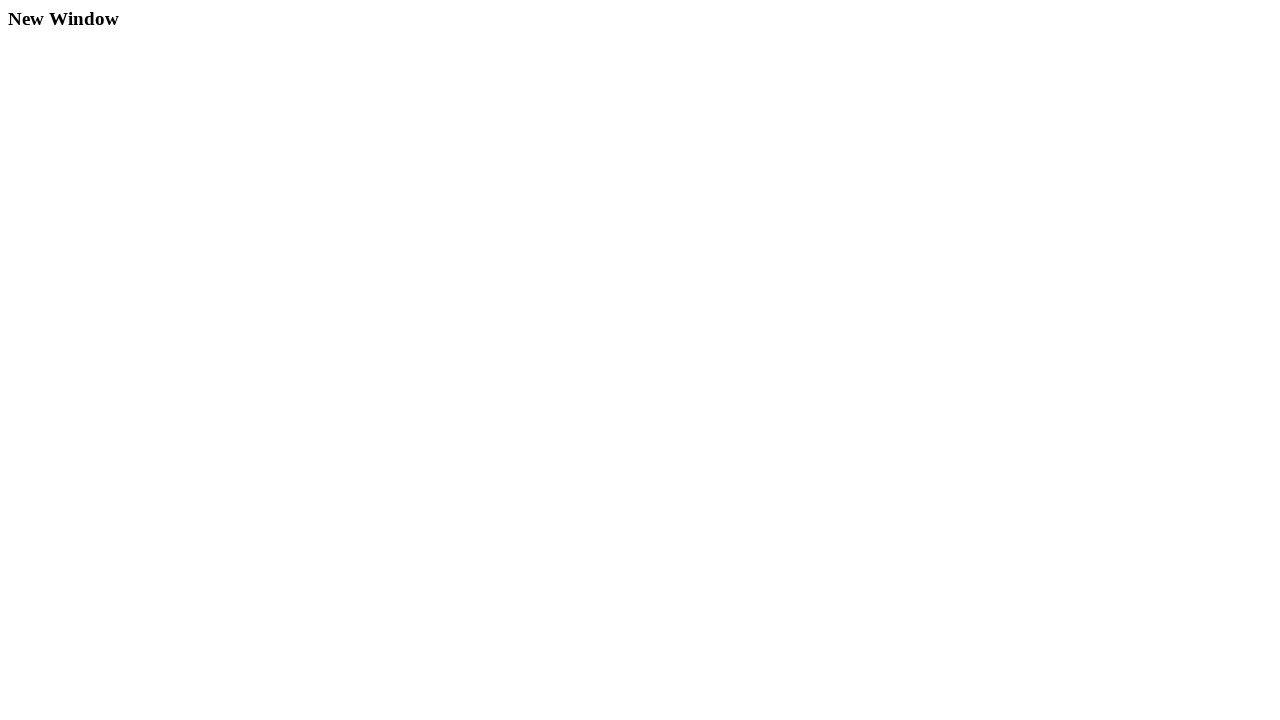

Verified new tab title is 'New Window'
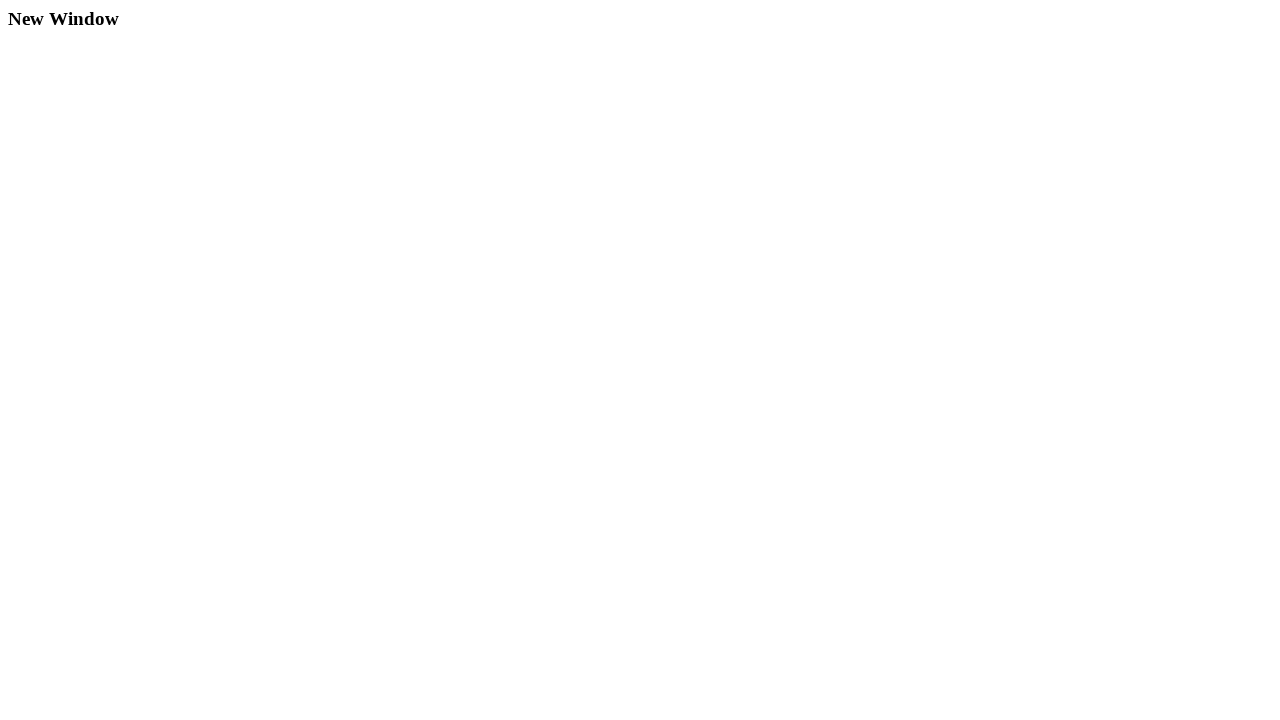

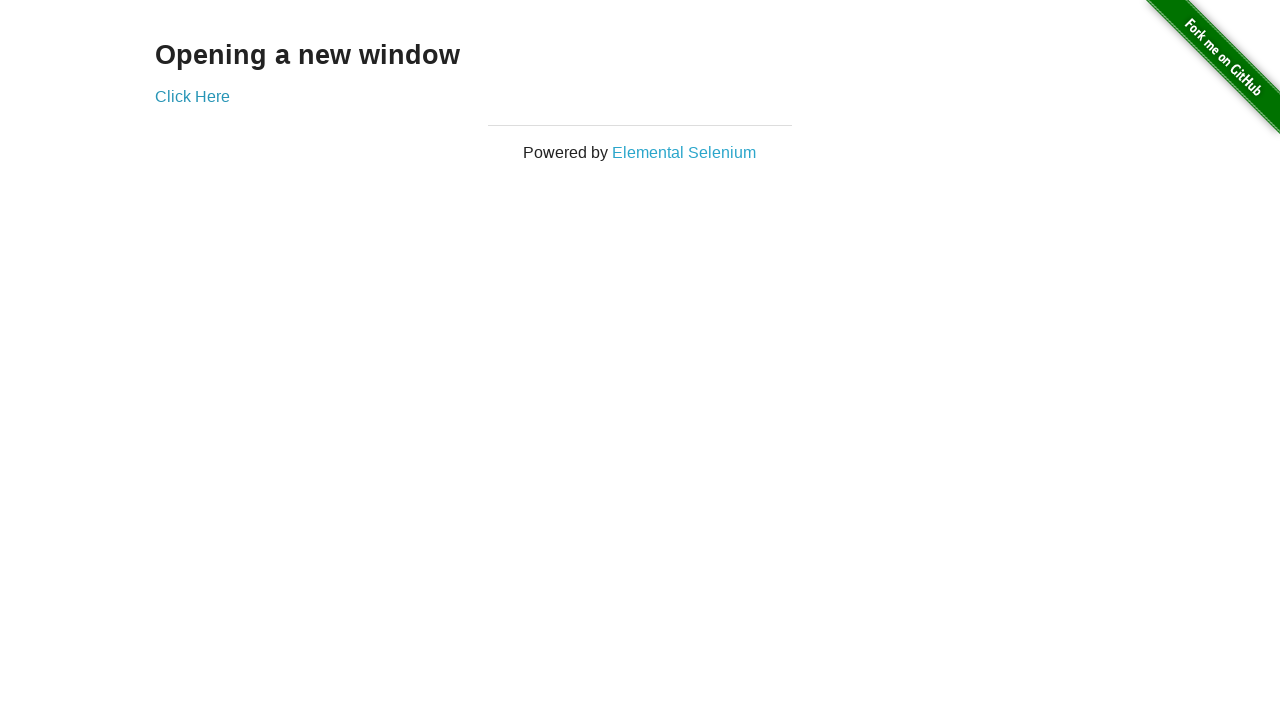